Tests right-click context menu functionality by performing a right-click on a button, selecting 'Copy' from the context menu, and accepting the resulting alert

Starting URL: http://swisnl.github.io/jQuery-contextMenu/demo.html

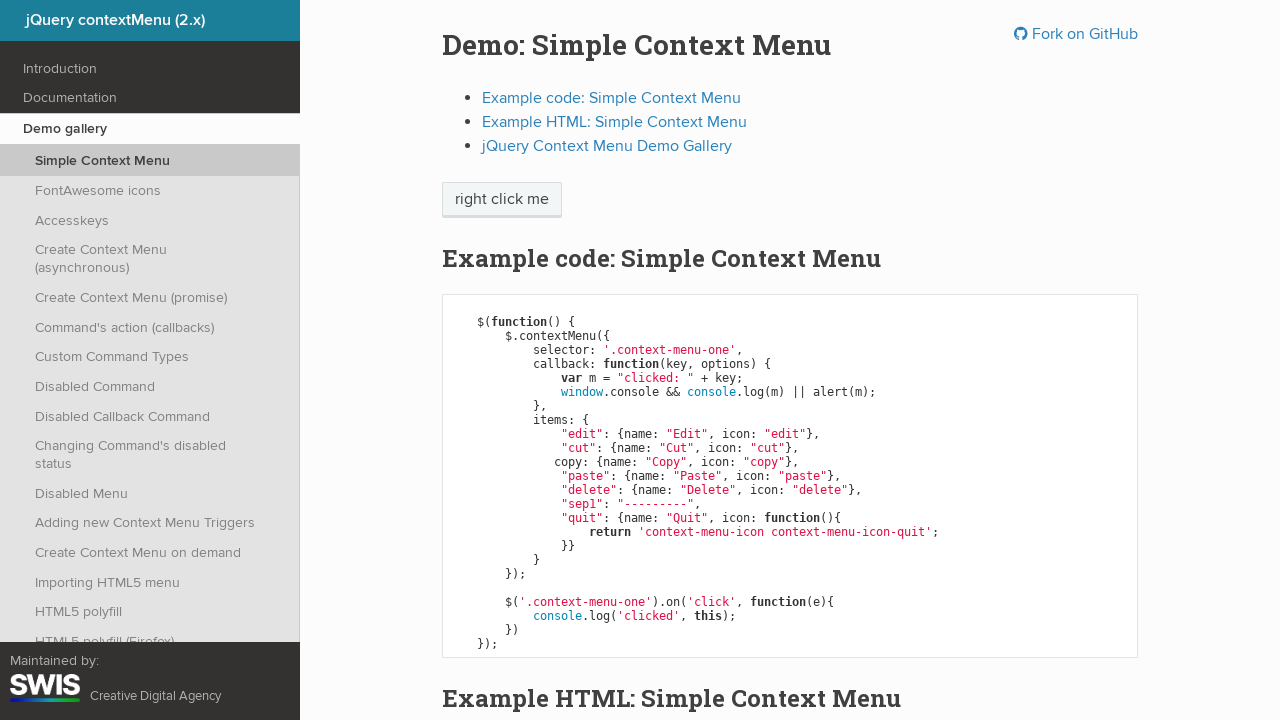

Located the context menu button element
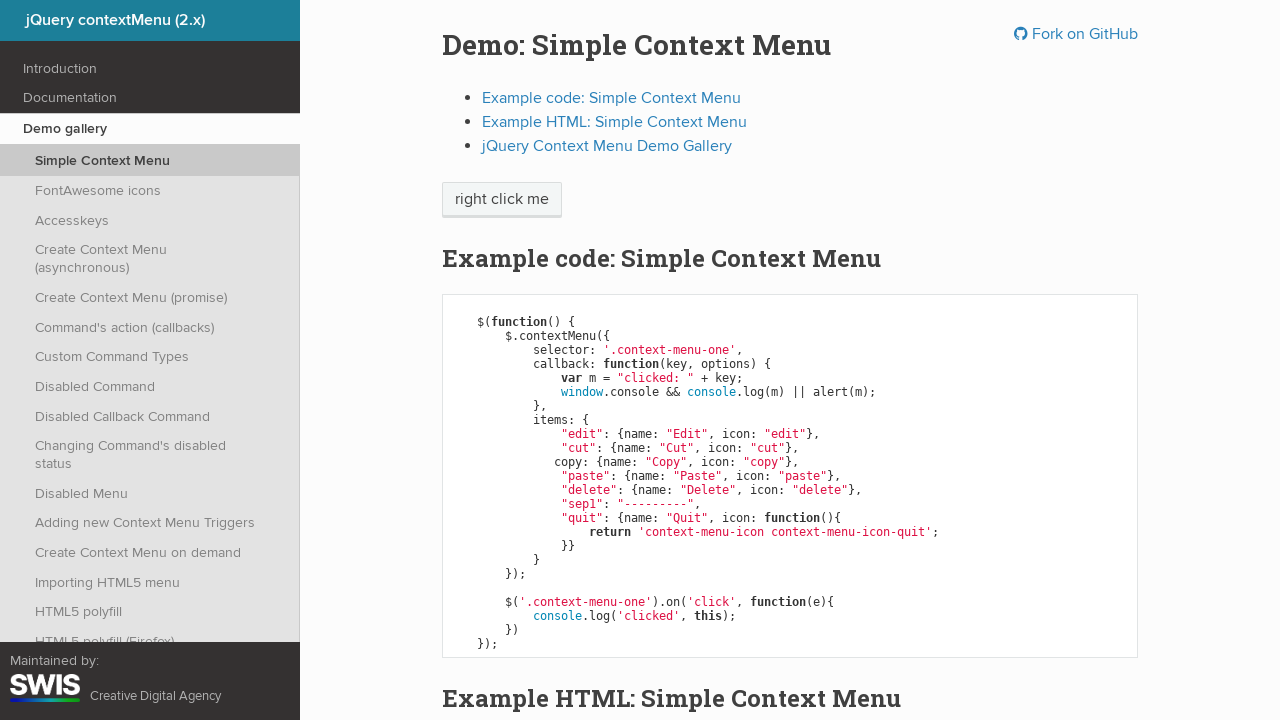

Performed right-click on the button to open context menu at (502, 200) on xpath=//span[@class='context-menu-one btn btn-neutral']
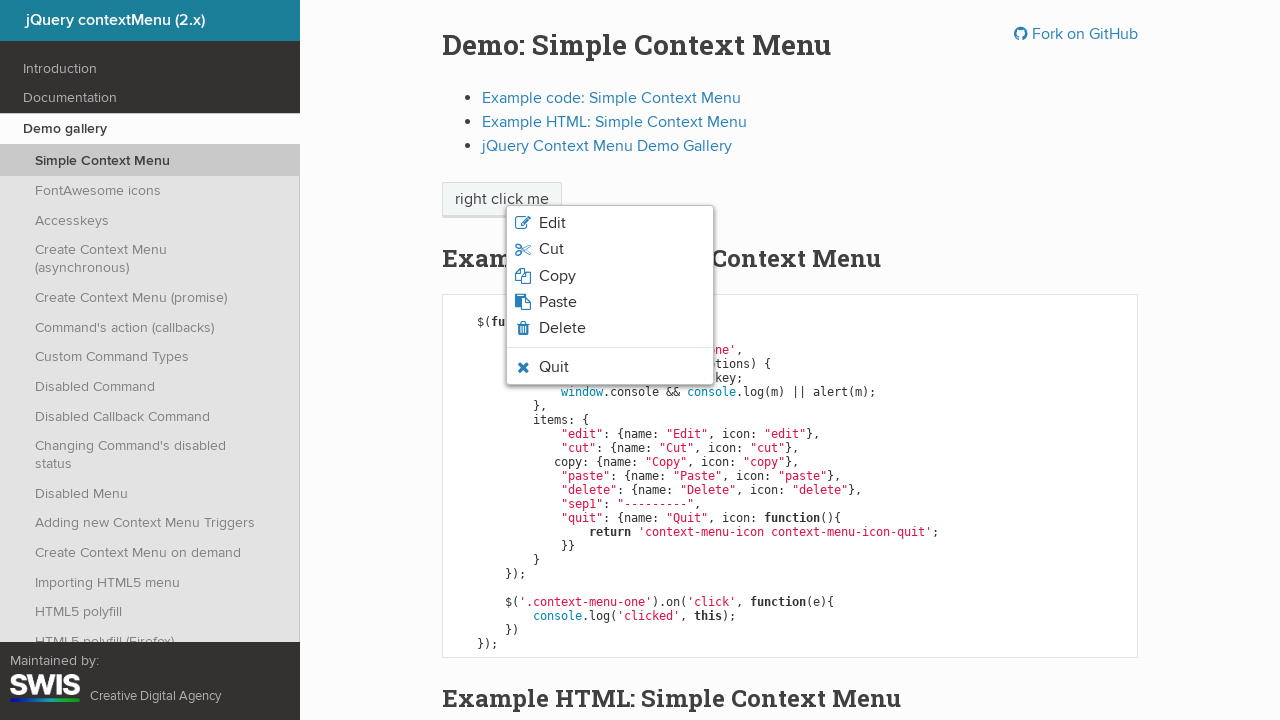

Clicked 'Copy' option from the context menu at (557, 276) on xpath=//span[normalize-space()='Copy']
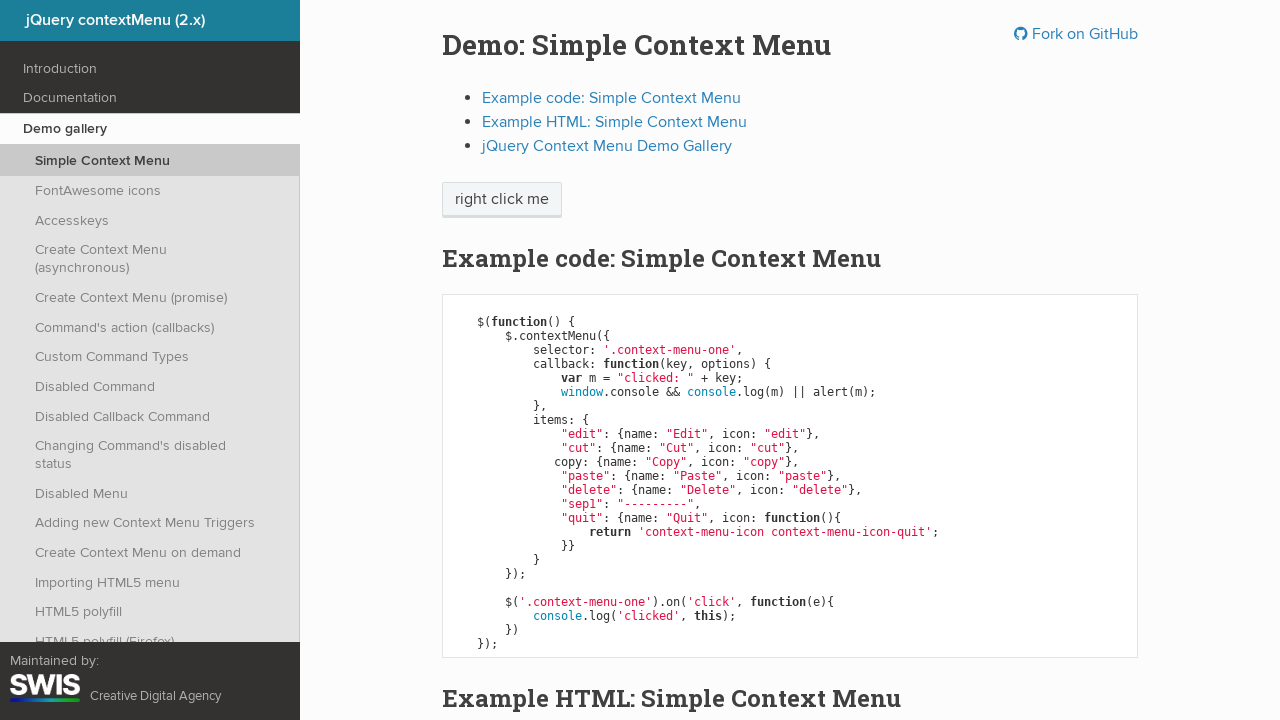

Set up dialog handler to accept alerts
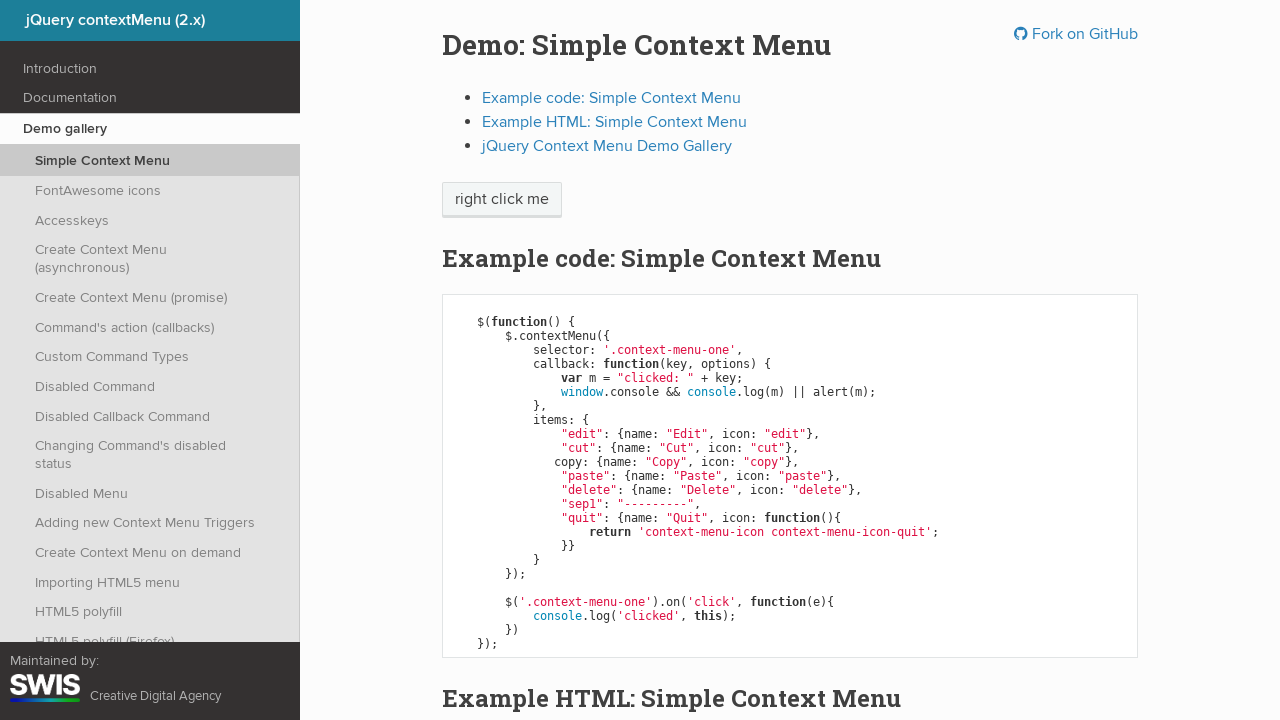

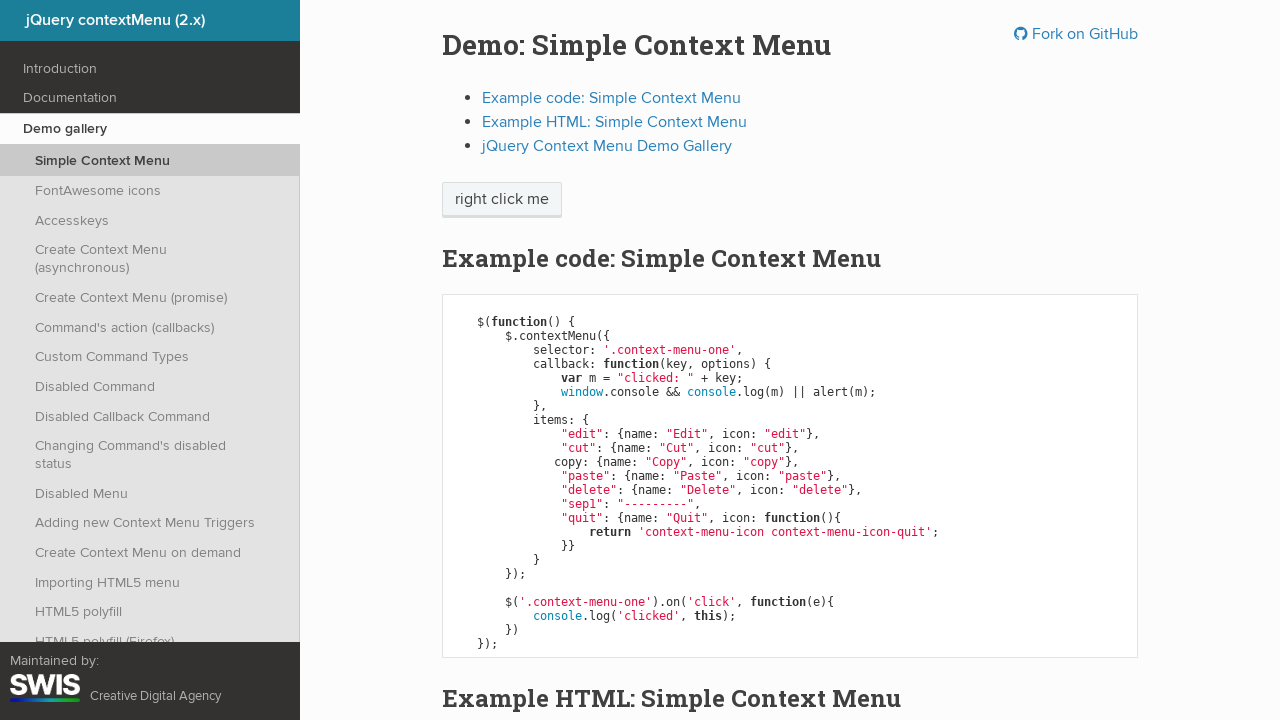